Tests form submission by reading a custom attribute from an element, performing a mathematical calculation on it, filling the answer field, checking a checkbox, clicking a radio button, and submitting the form.

Starting URL: http://suninjuly.github.io/get_attribute.html

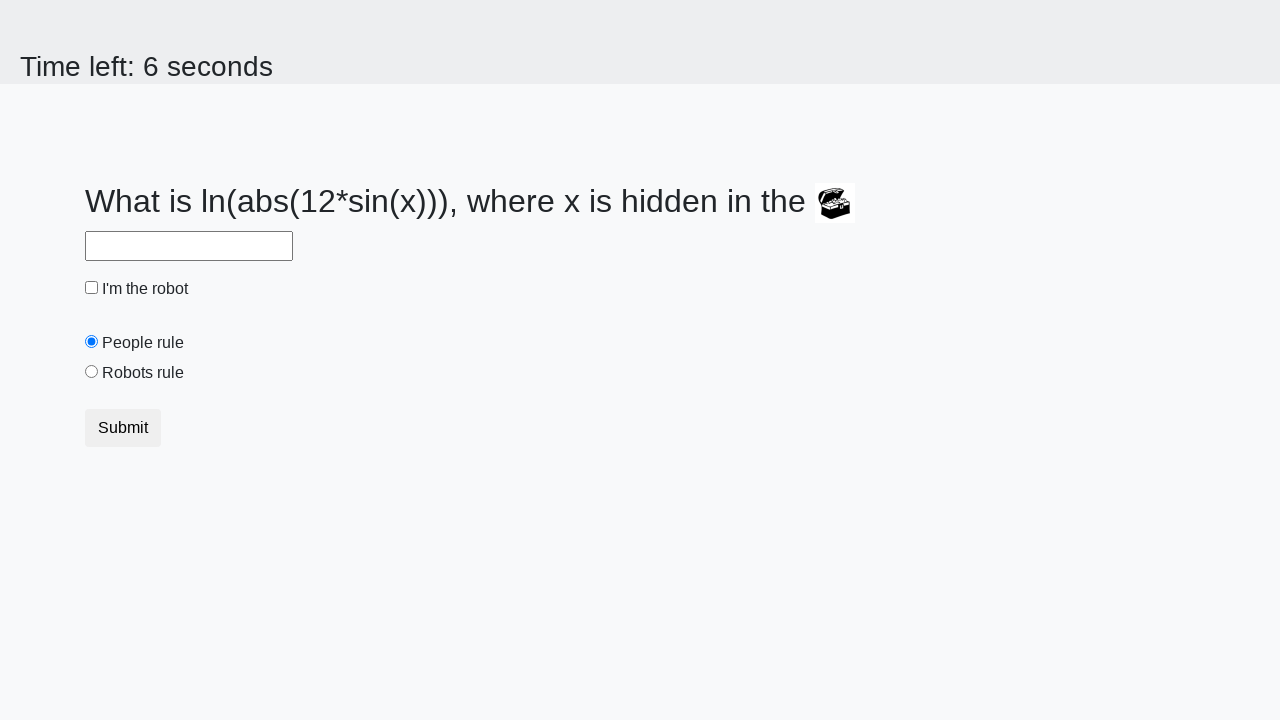

Located the treasure element
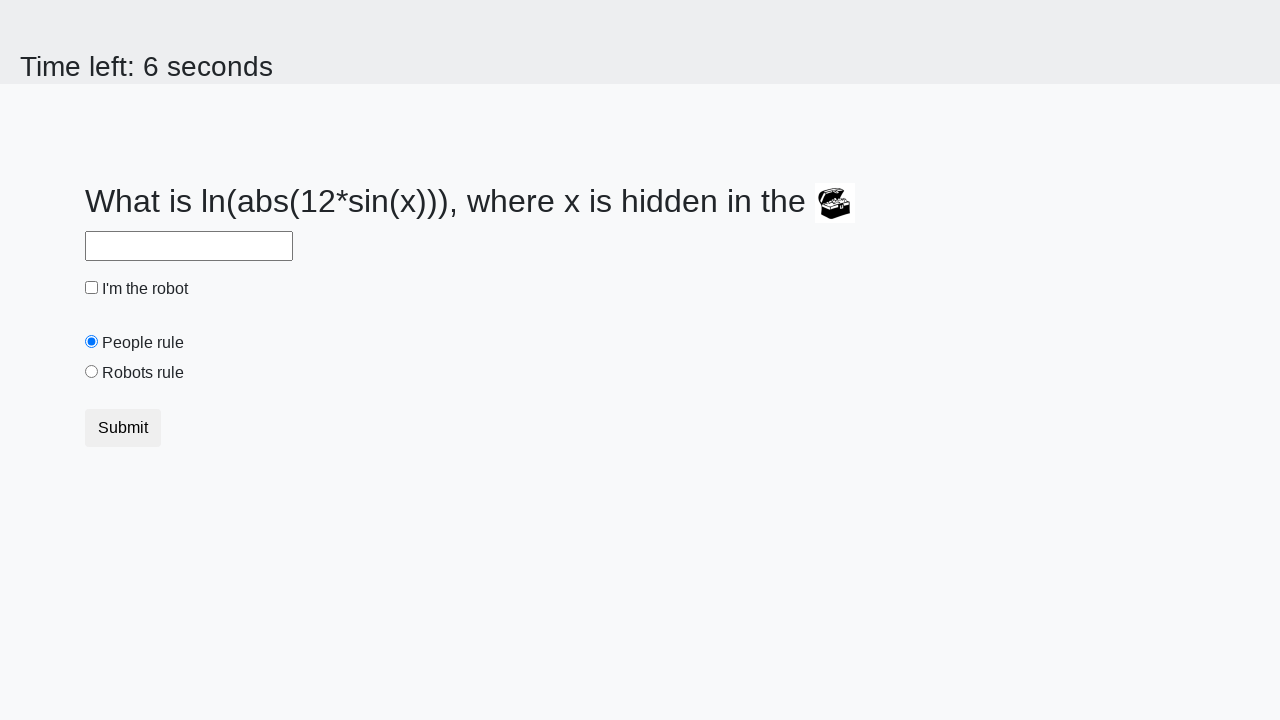

Retrieved custom attribute 'valuex' from treasure element: 26
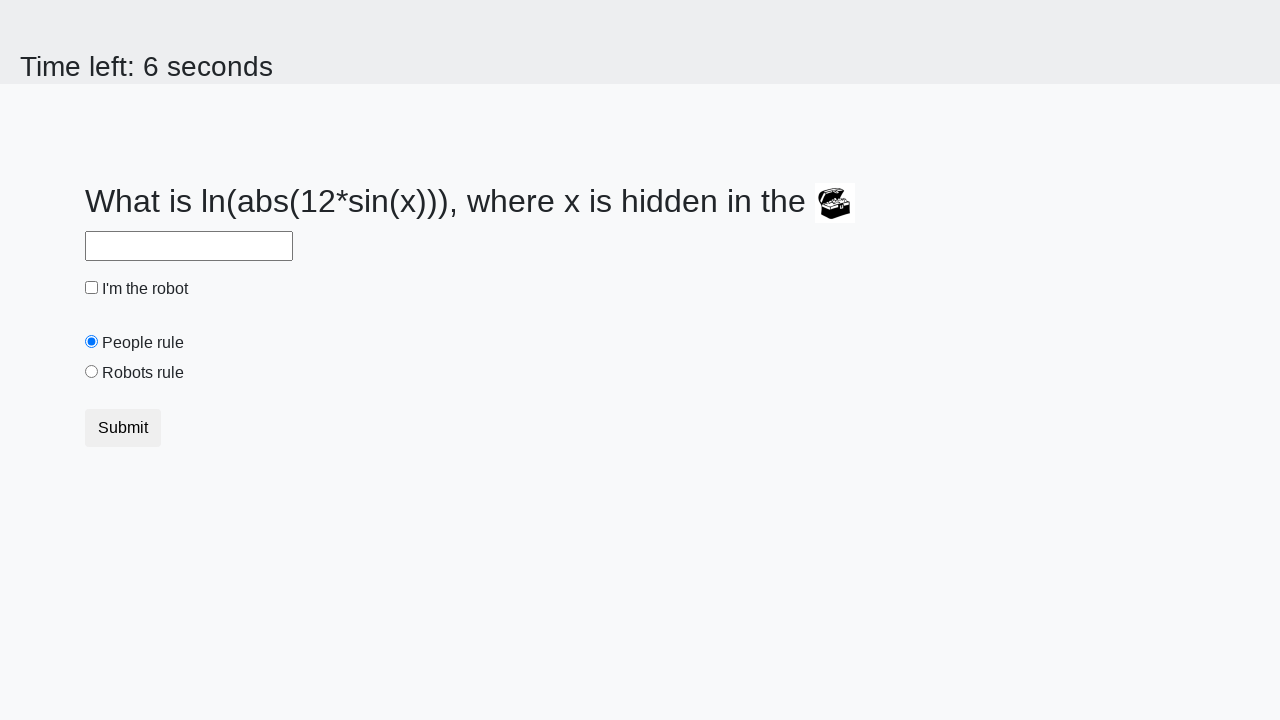

Calculated answer using formula: 2.2138305327161727
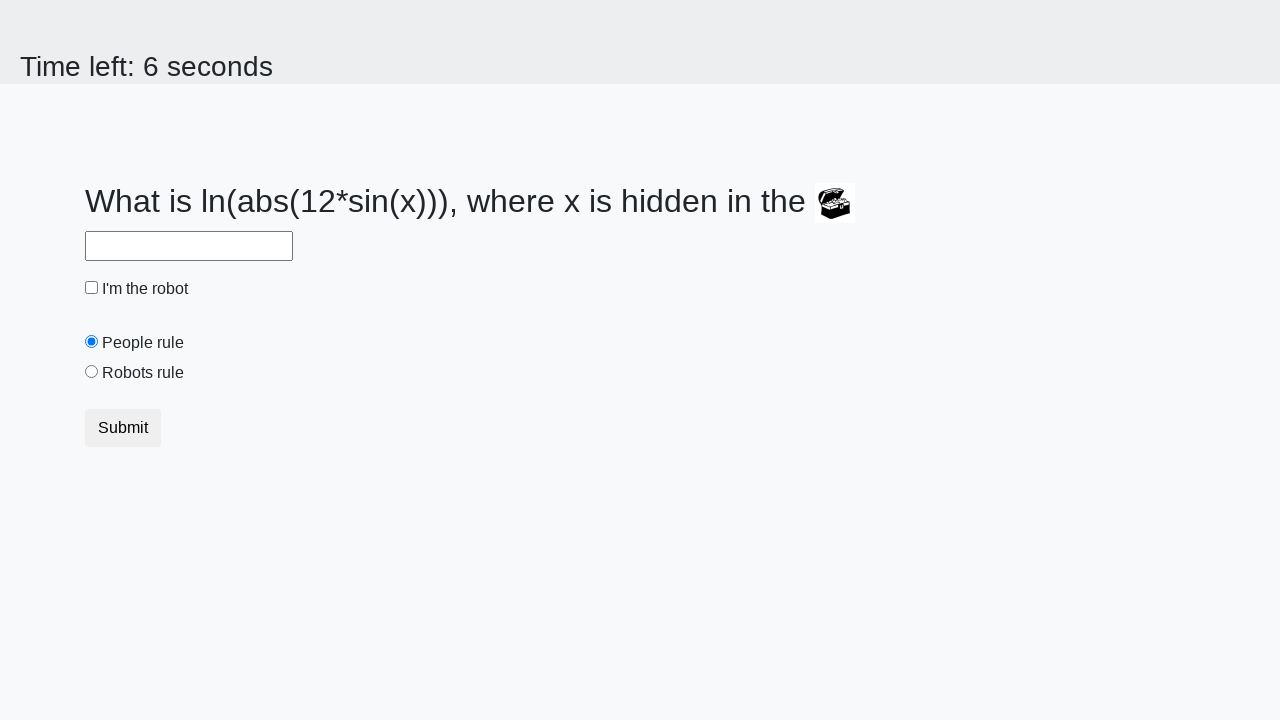

Filled answer field with calculated value: 2.2138305327161727 on #answer
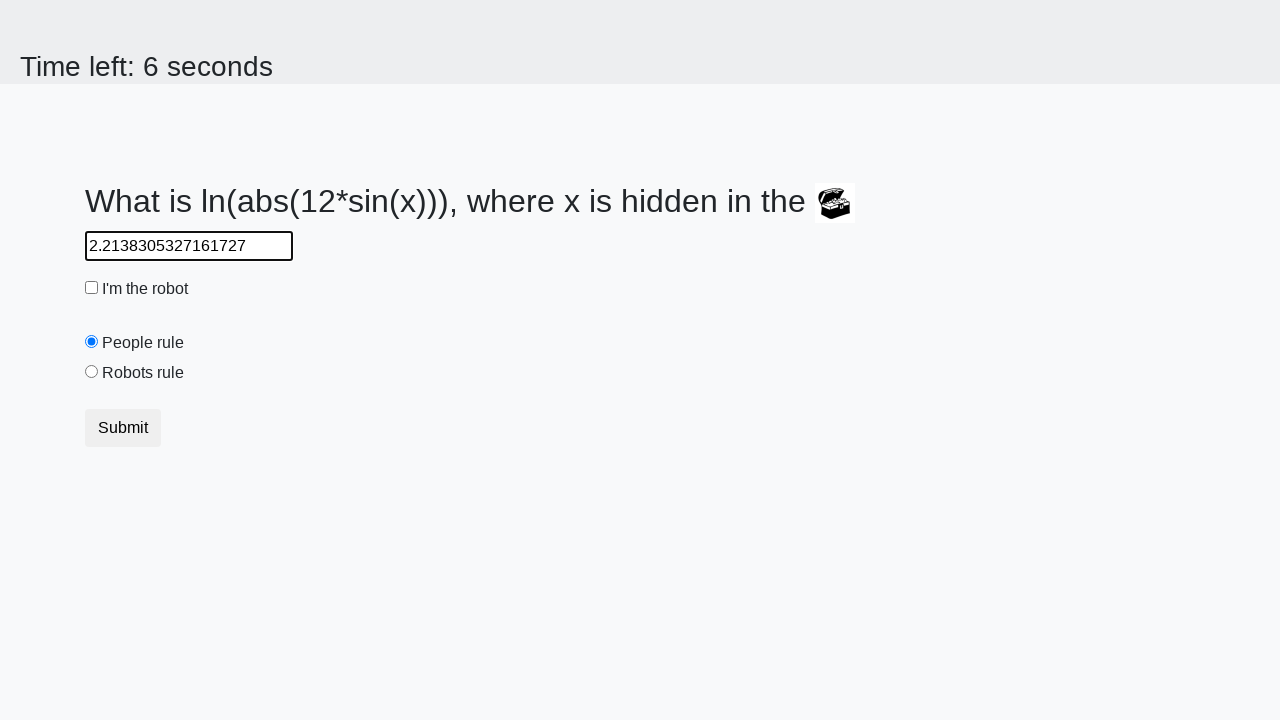

Checked the robot checkbox at (92, 288) on #robotCheckbox
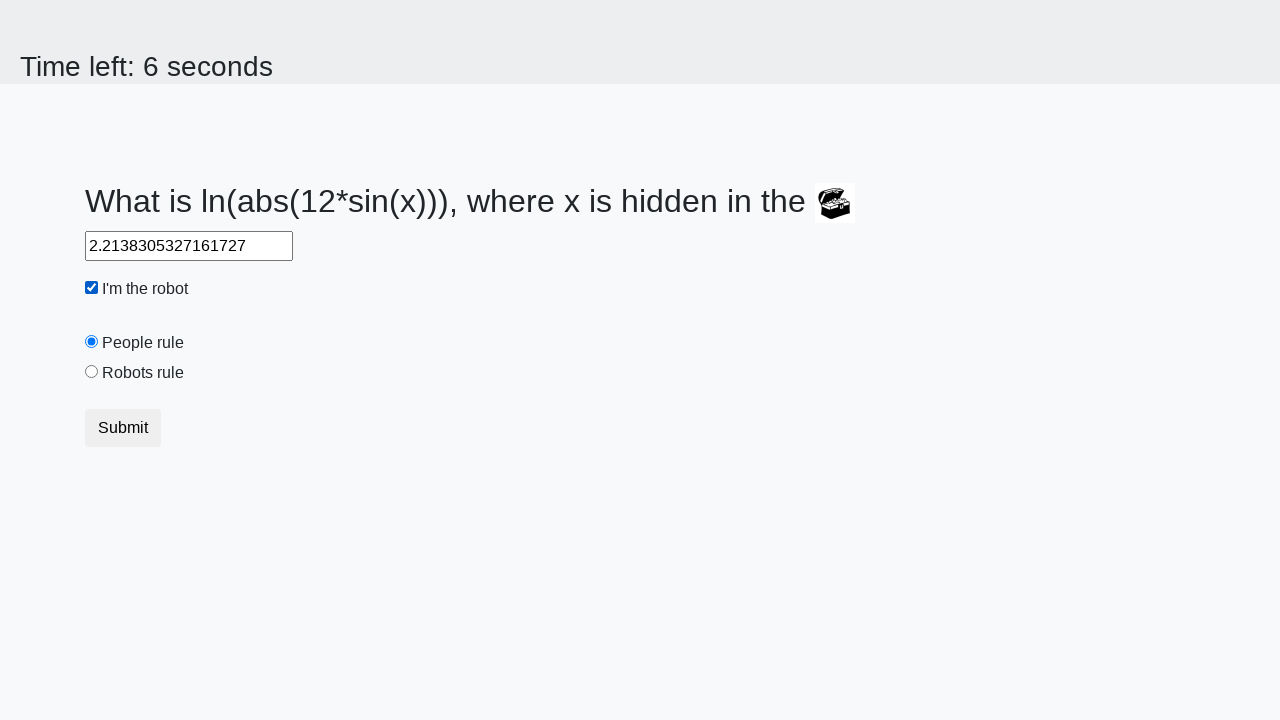

Selected the 'robots rule' radio button at (92, 372) on #robotsRule
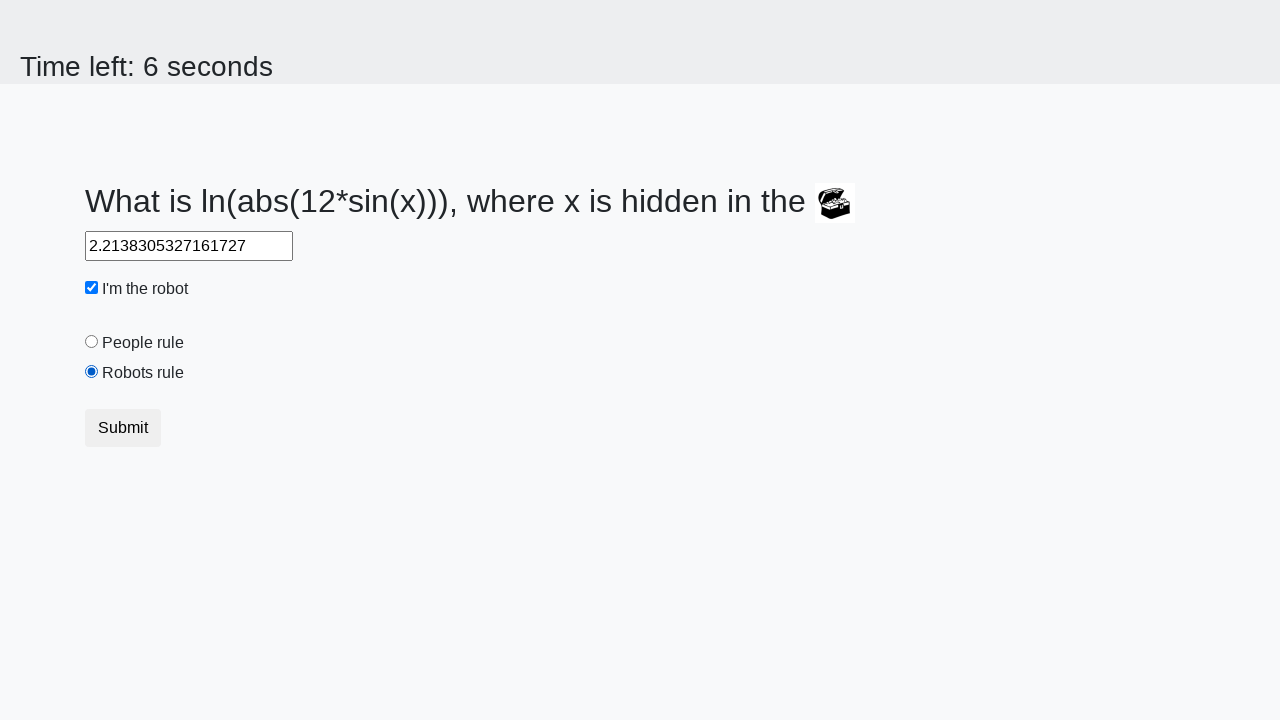

Submitted the form at (123, 428) on .btn.btn-default
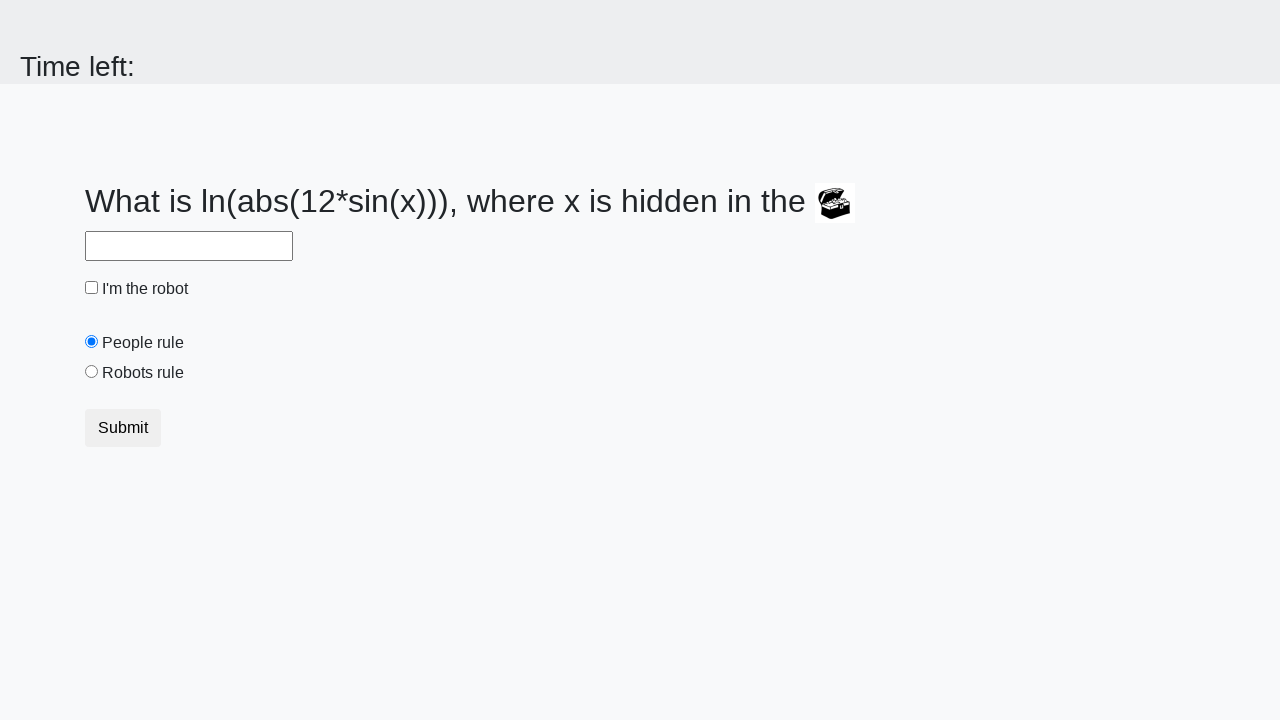

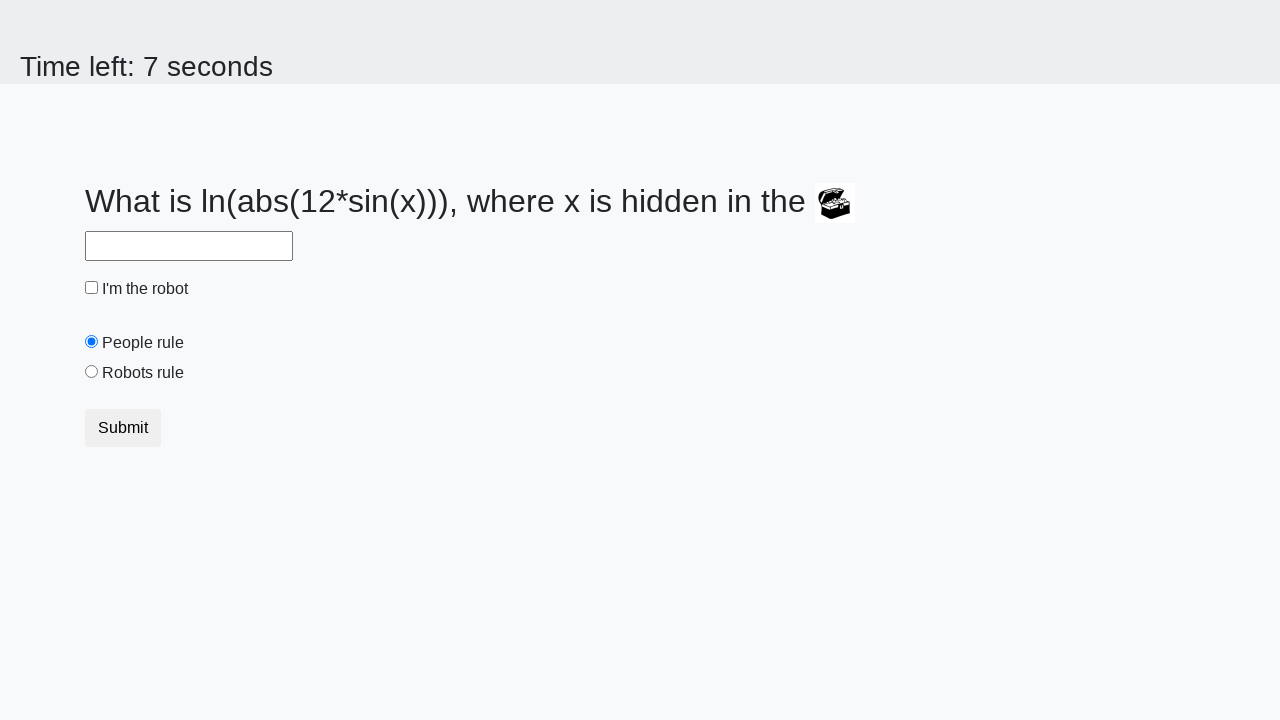